Tests a practice form by filling out name, email, password, selecting gender, setting birthdate, and submitting the form to verify successful submission

Starting URL: https://rahulshettyacademy.com/angularpractice/

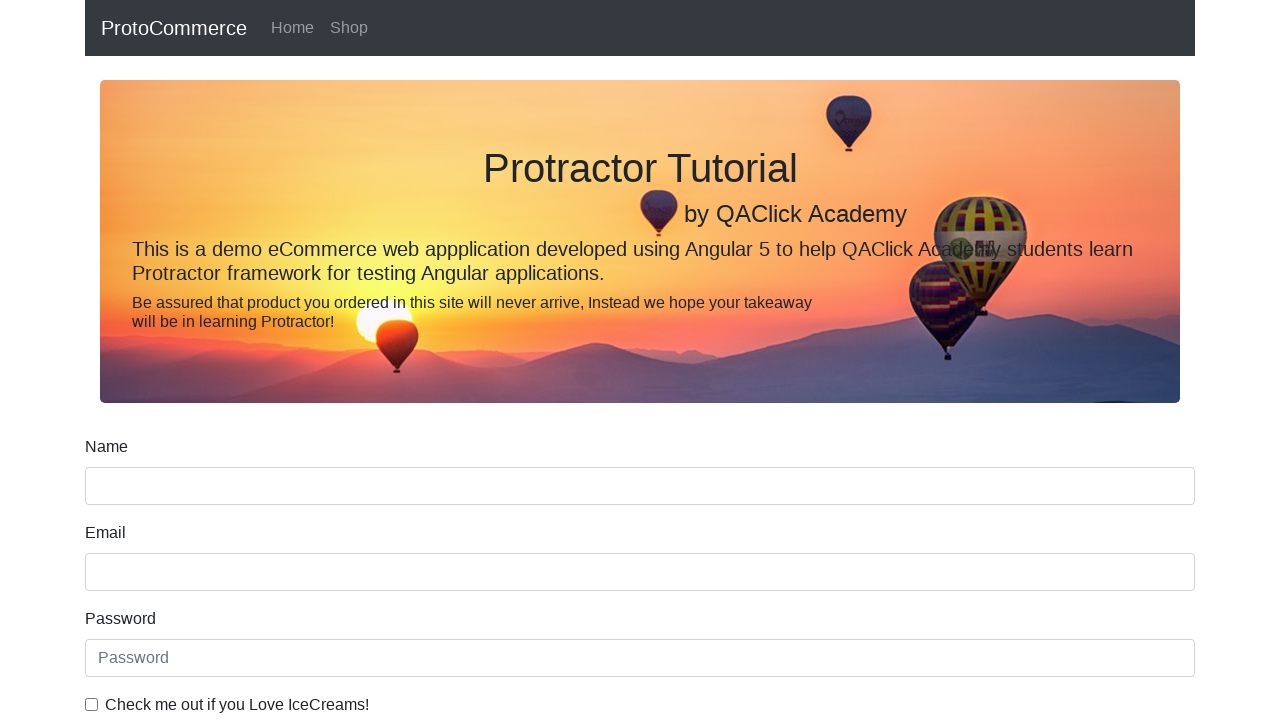

Filled name field with 'Marcus Thompson' on input[name='name']
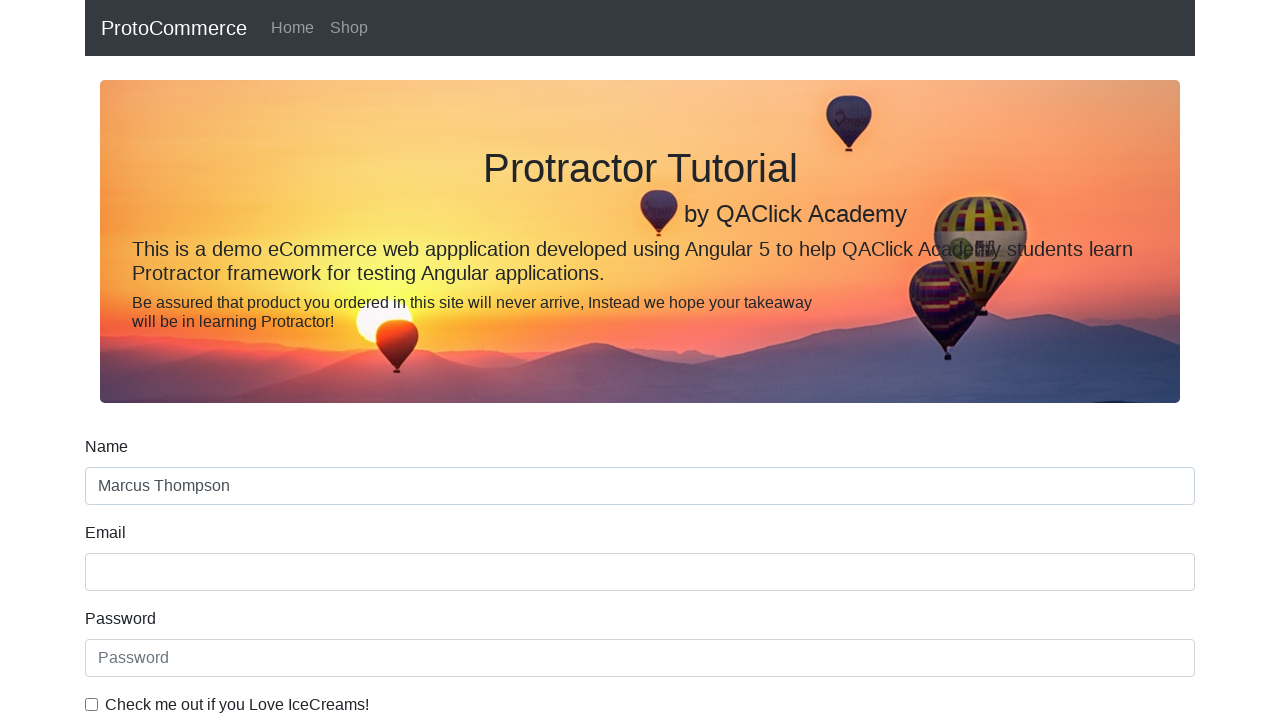

Filled email field with 'marcus.thompson@example.com' on input[name='email']
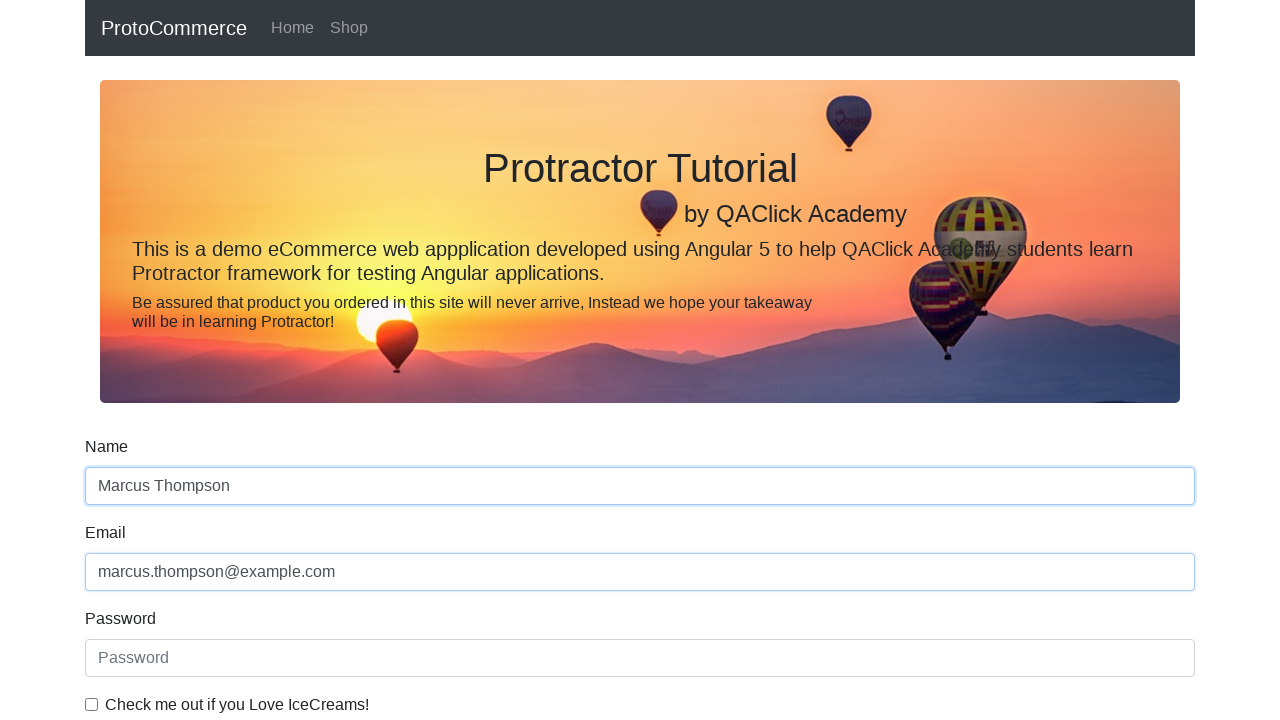

Filled password field with secure password on #exampleInputPassword1
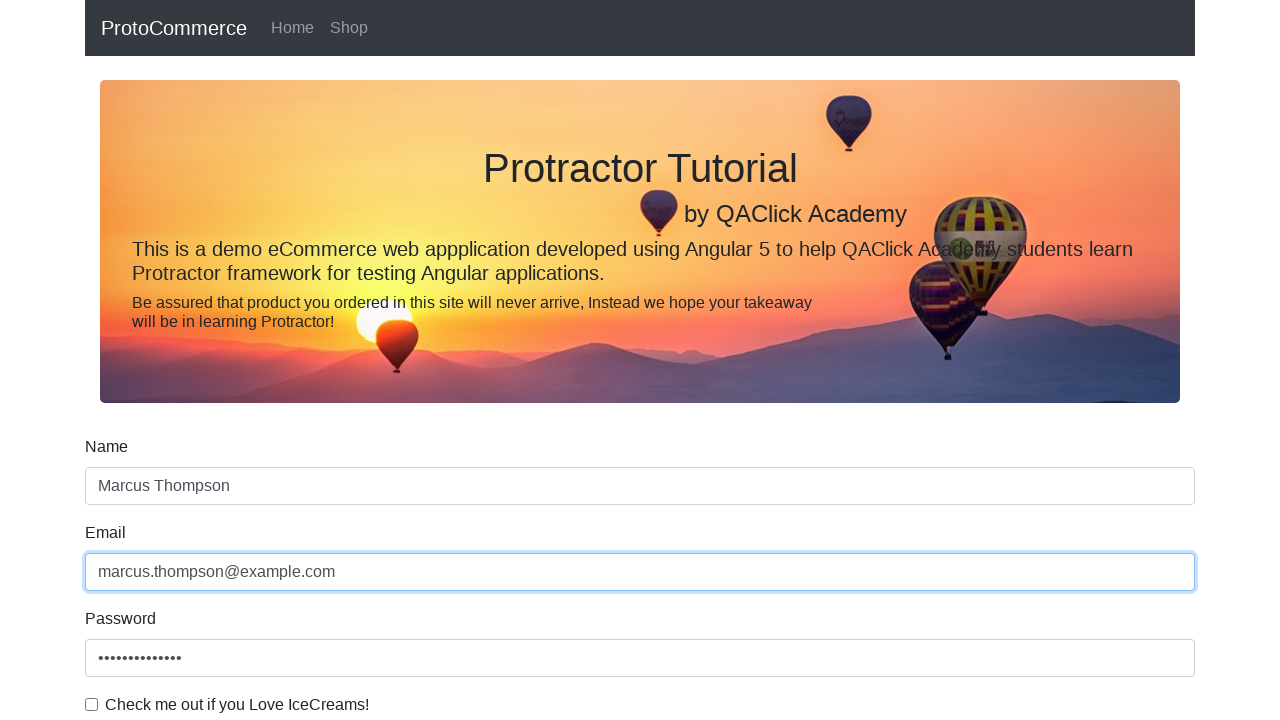

Checked the agreement checkbox at (92, 704) on #exampleCheck1
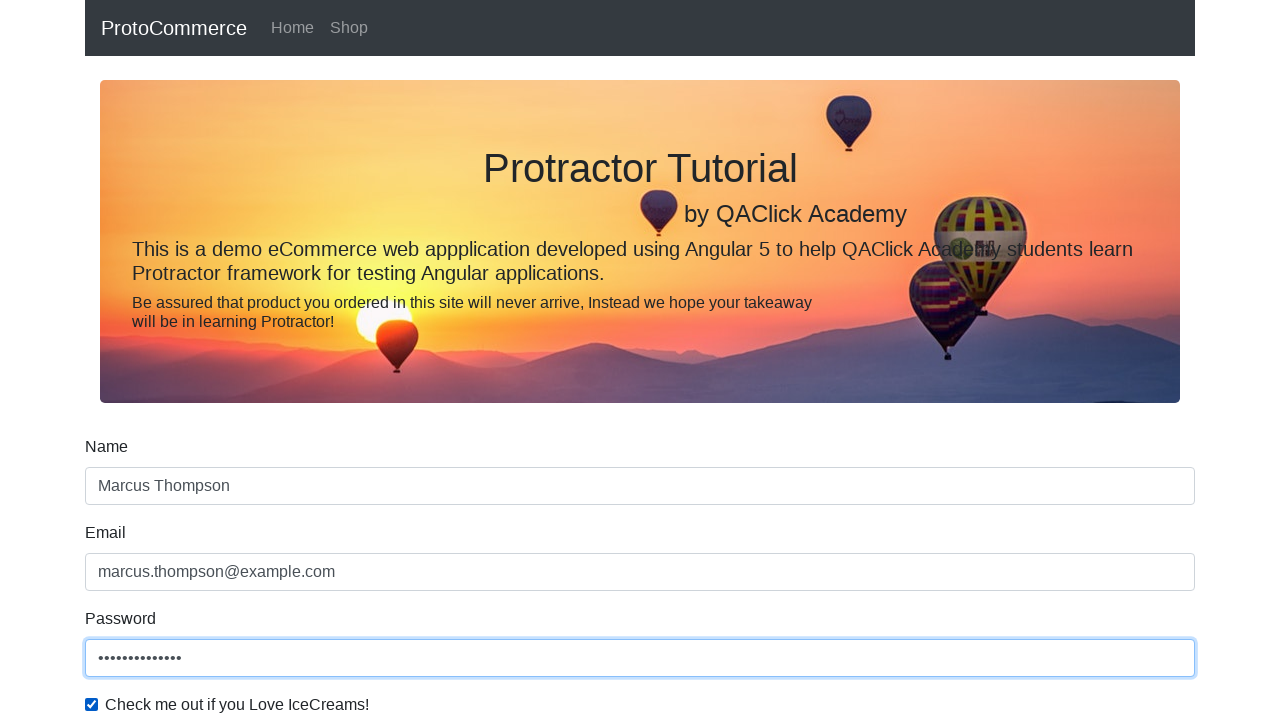

Selected 'Male' from gender dropdown on #exampleFormControlSelect1
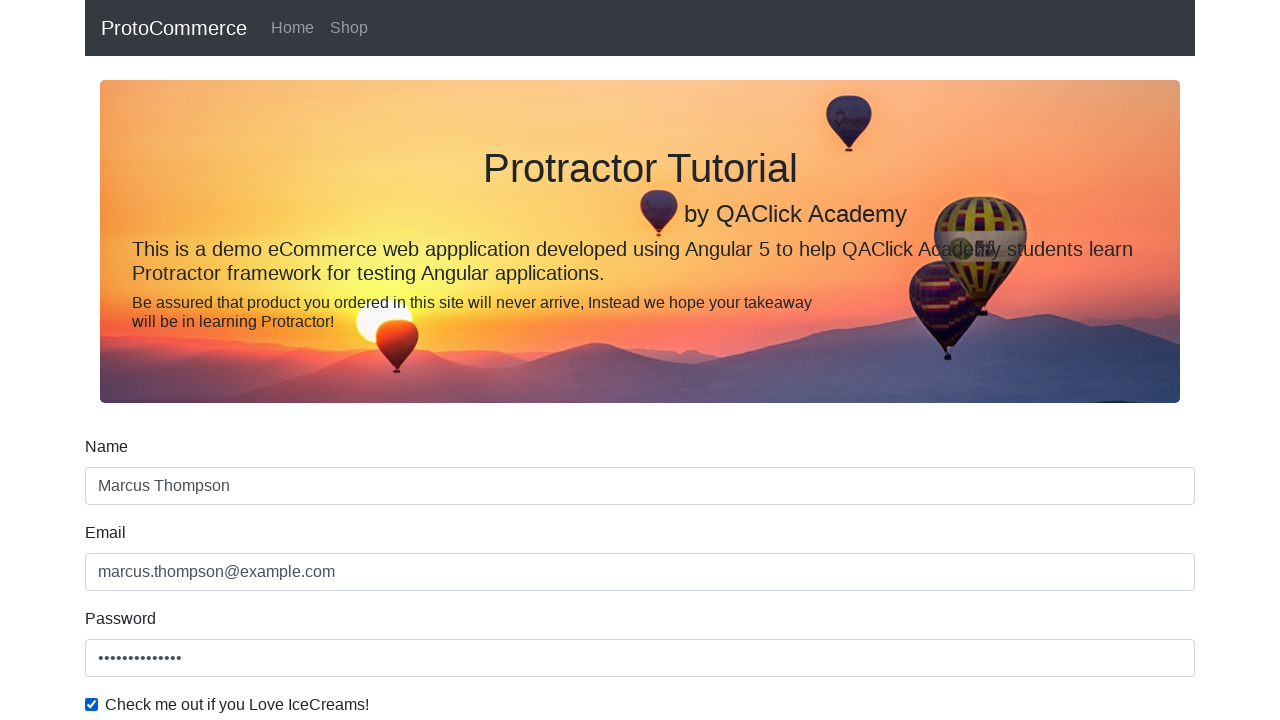

Clicked student radio button at (238, 360) on #inlineRadio1
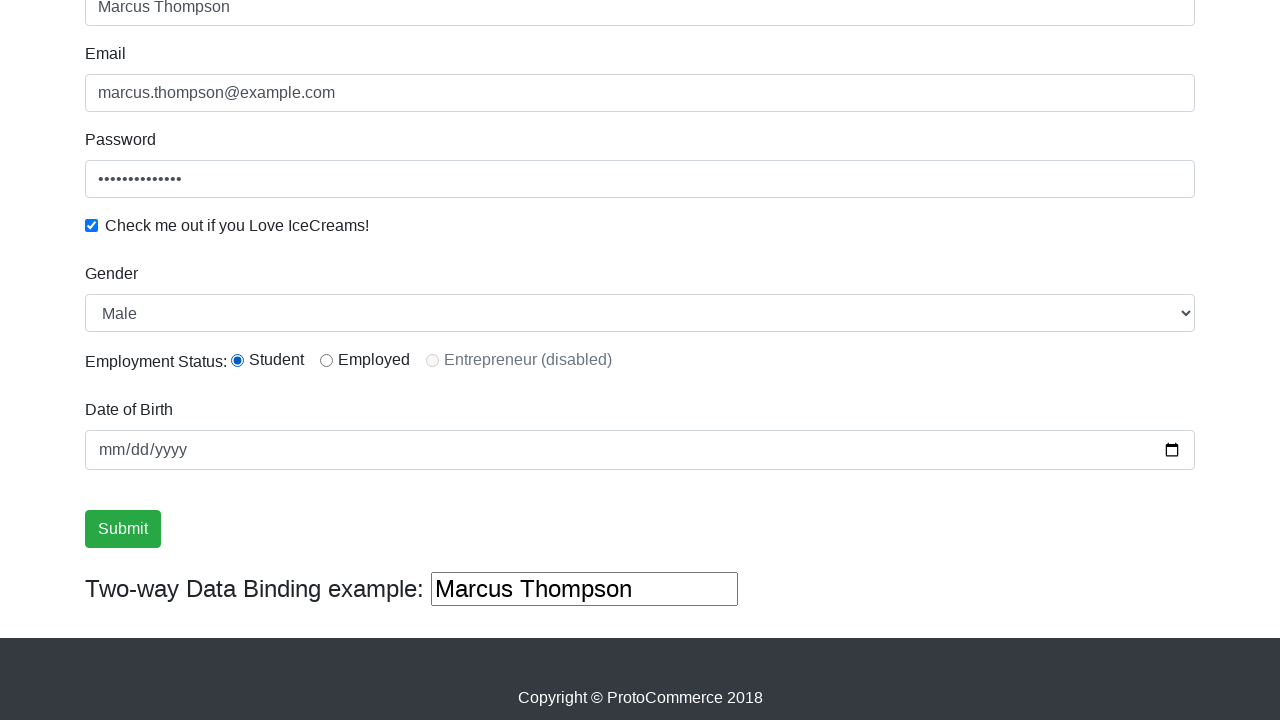

Filled birthdate field with '1995-03-22' on input[name='bday']
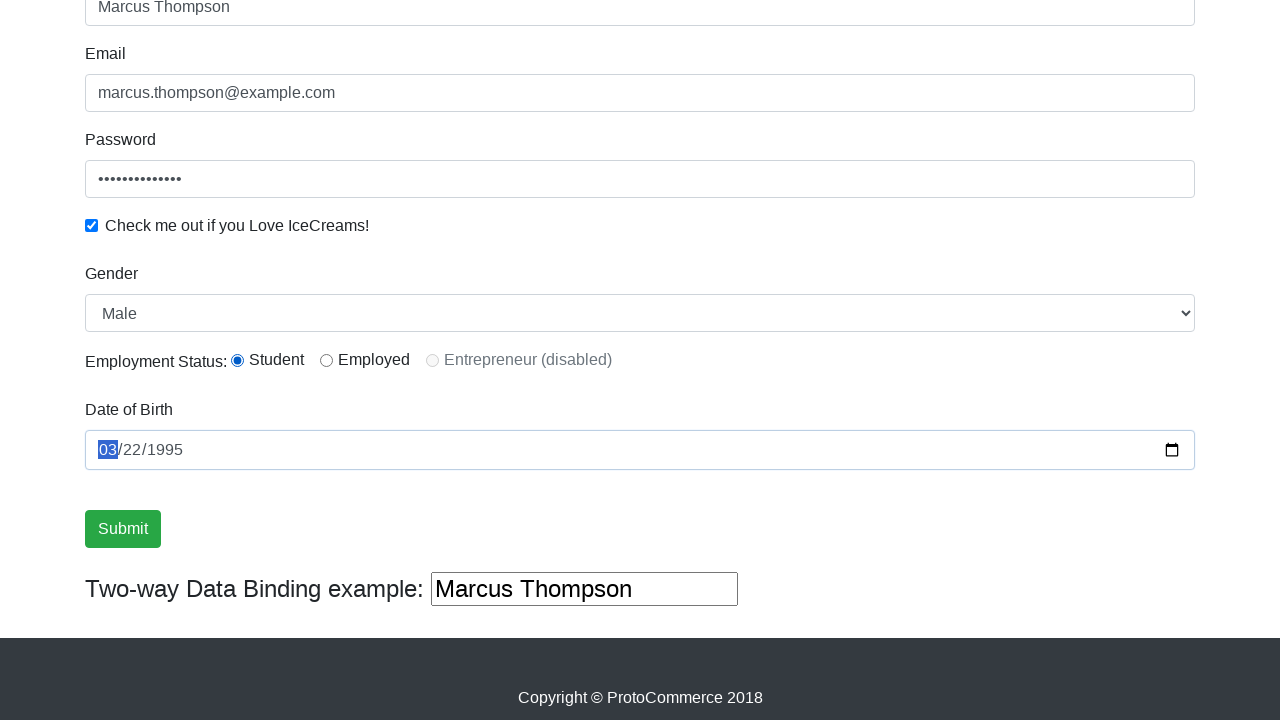

Clicked submit button to submit the form at (123, 529) on input[type='submit']
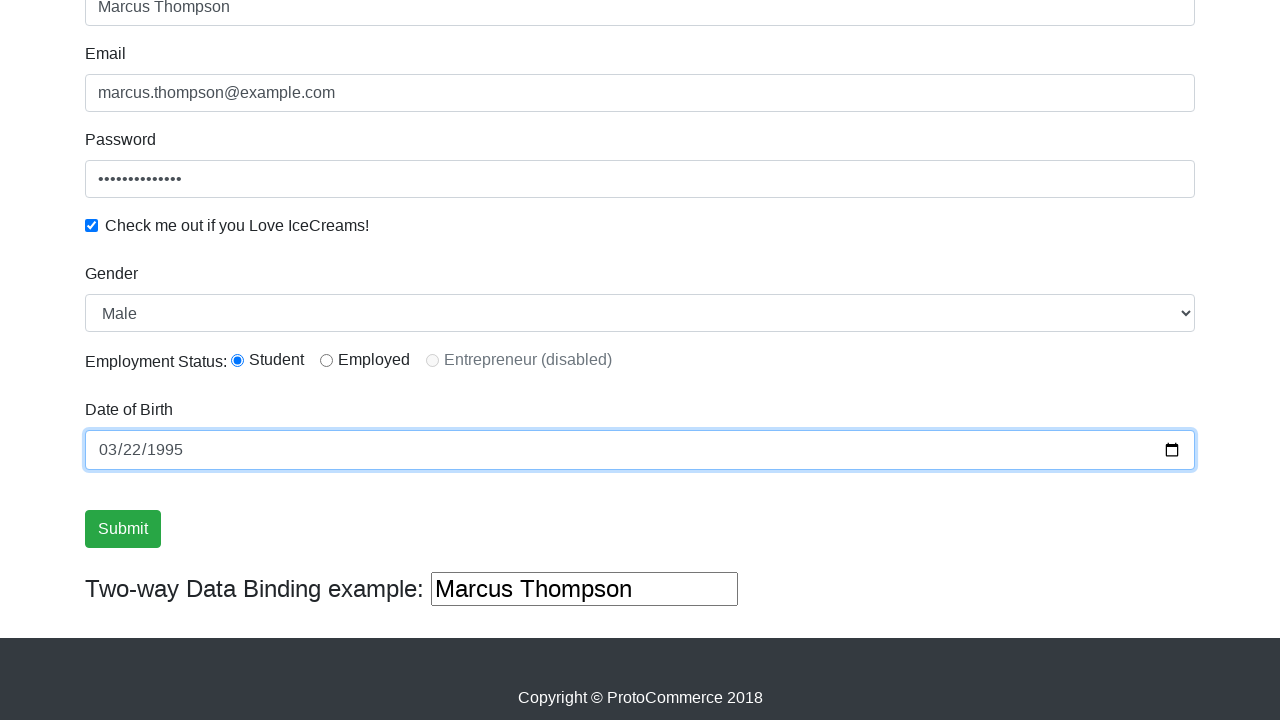

Form submission successful - success alert appeared
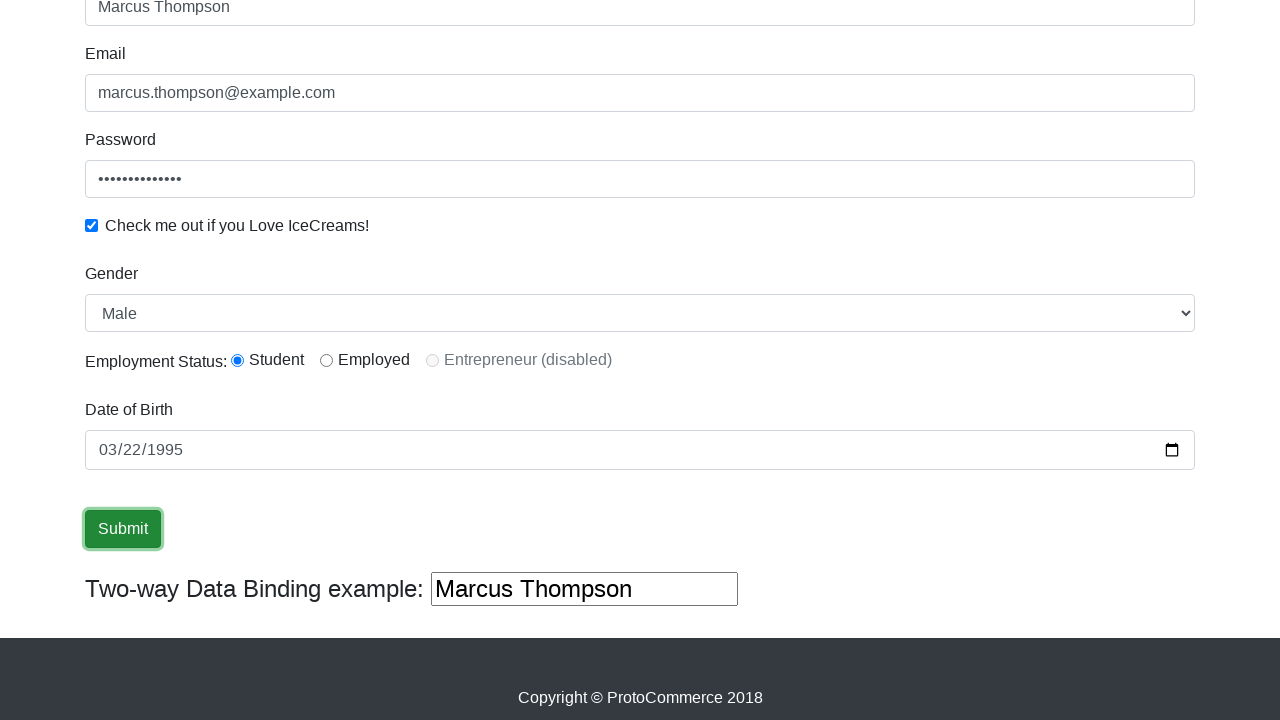

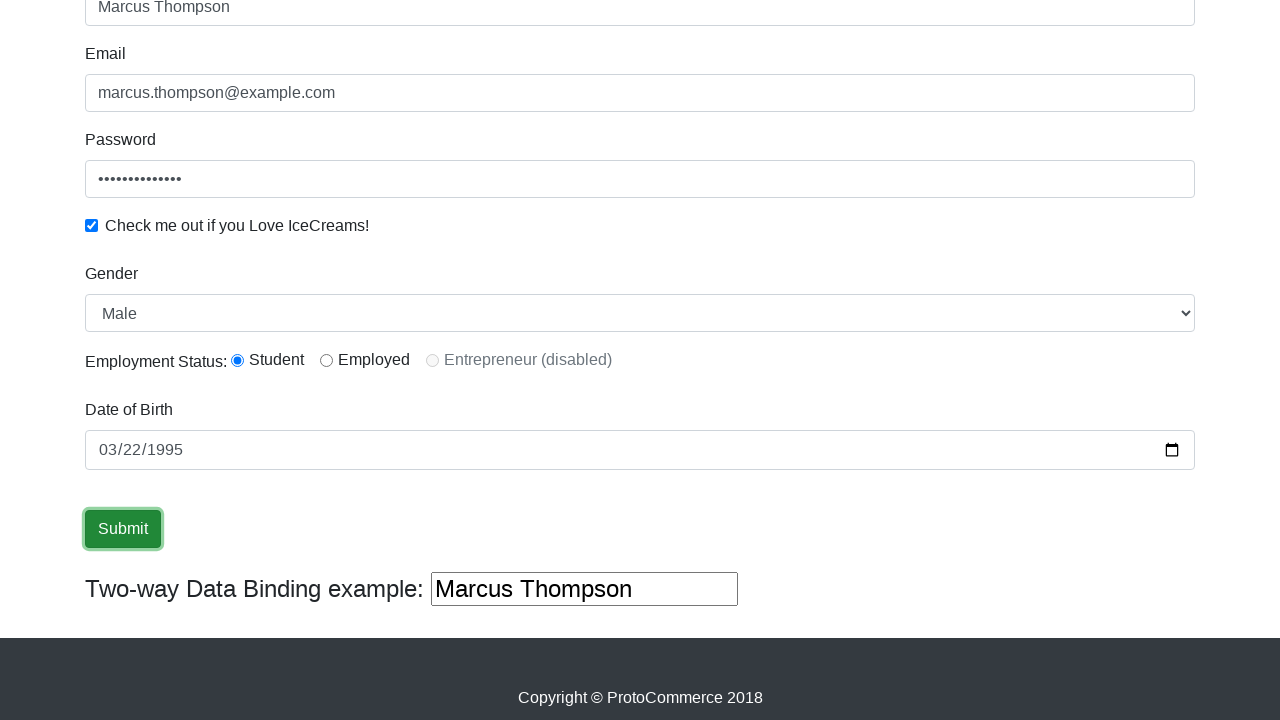